Tests a dynamic loading page where clicking a Start button triggers a loading bar, then waits for the finish text element to appear and verifies it is displayed.

Starting URL: http://the-internet.herokuapp.com/dynamic_loading/2

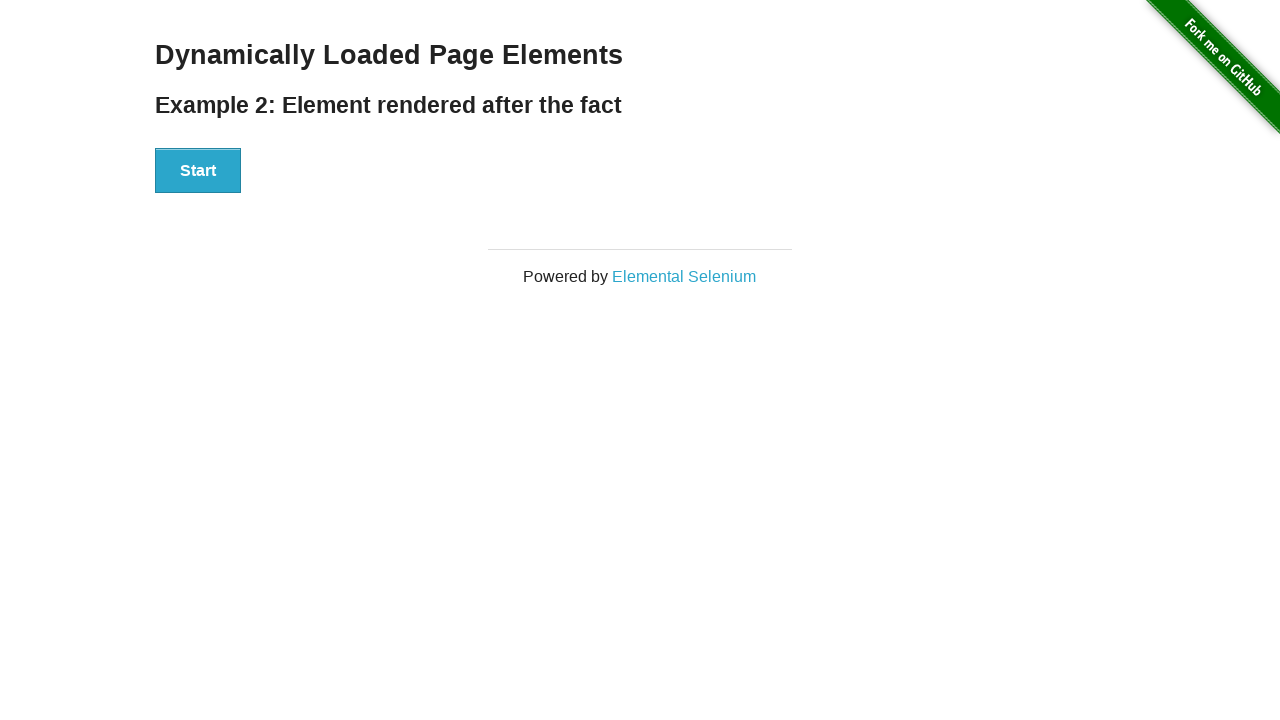

Clicked the Start button to trigger dynamic loading at (198, 171) on #start button
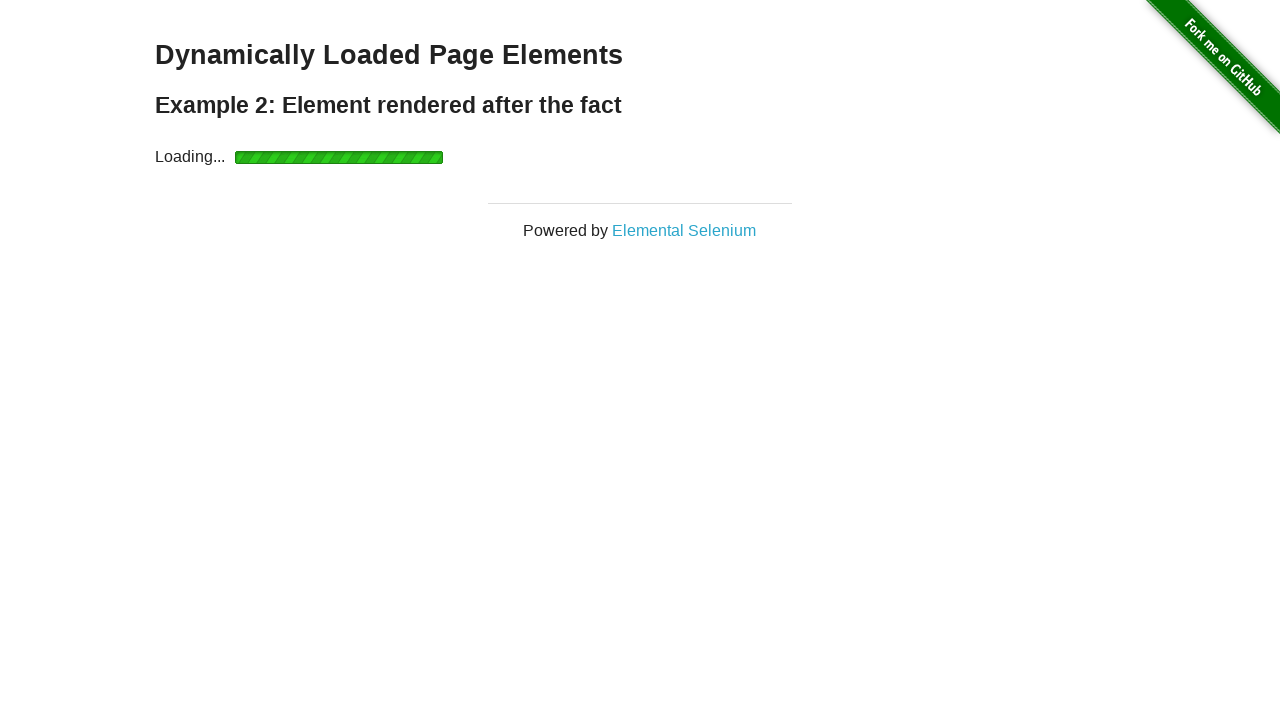

Waited for finish element to become visible after loading bar completed
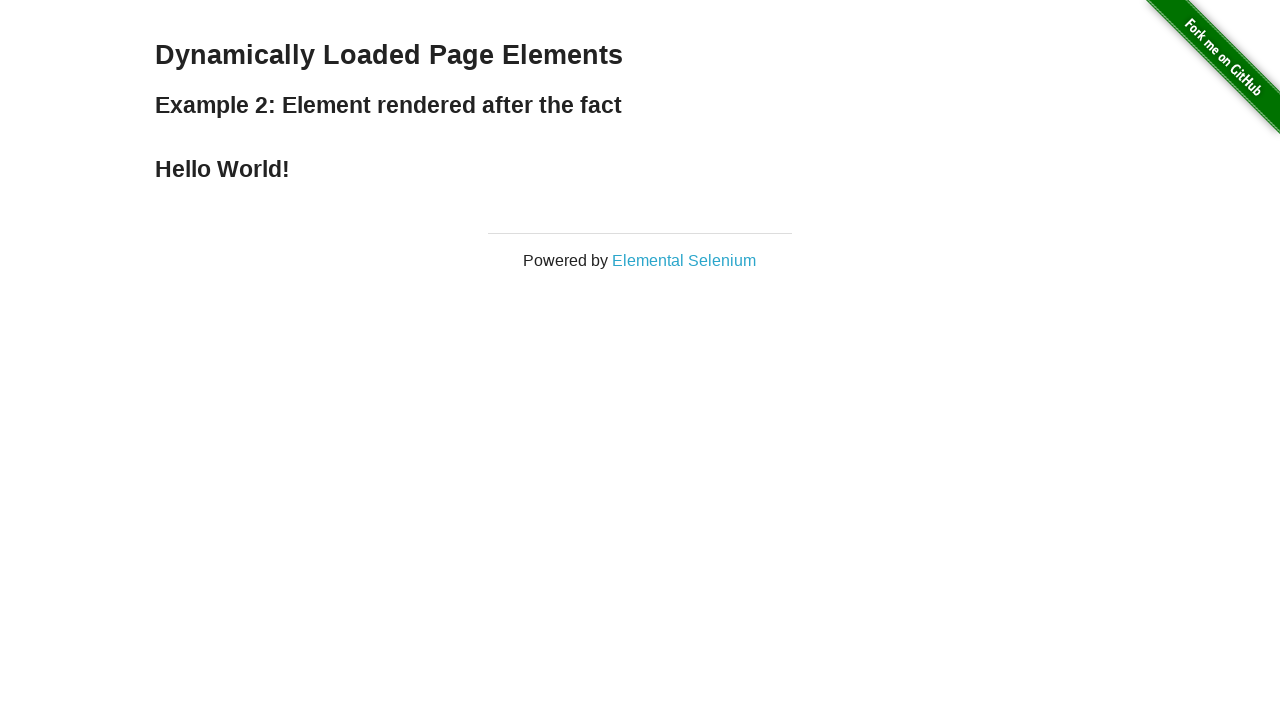

Verified that finish text element is displayed
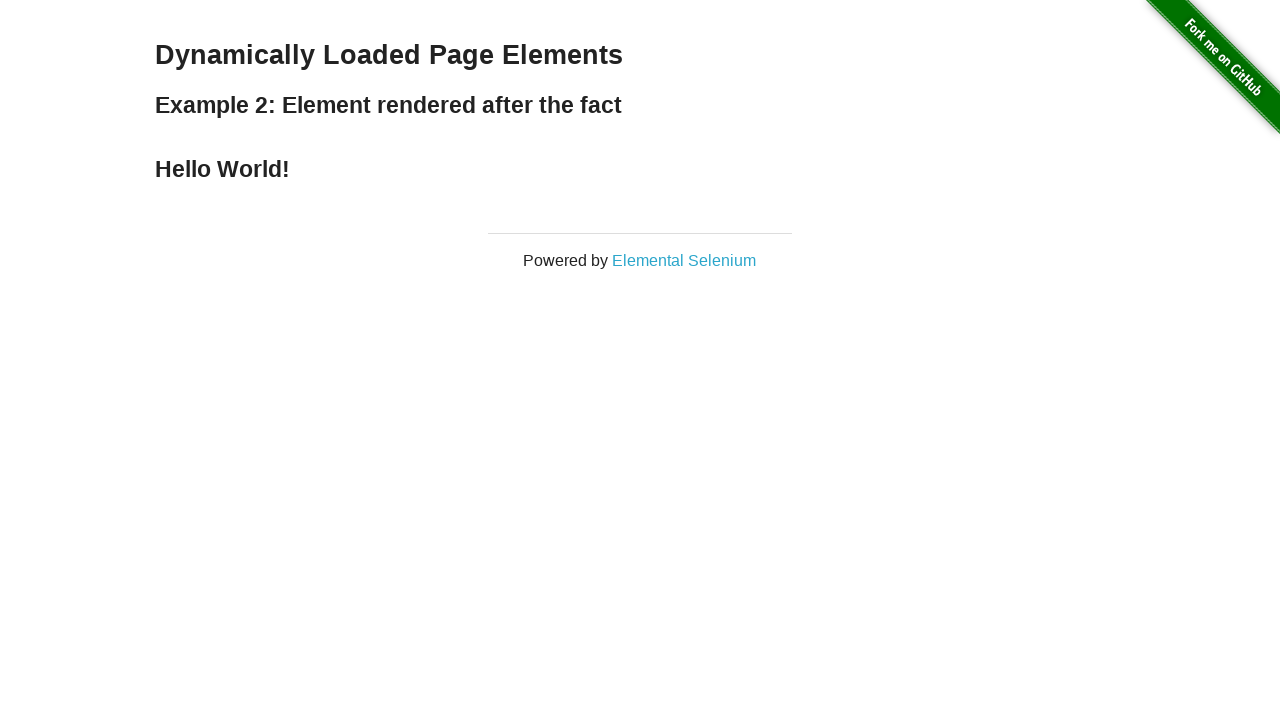

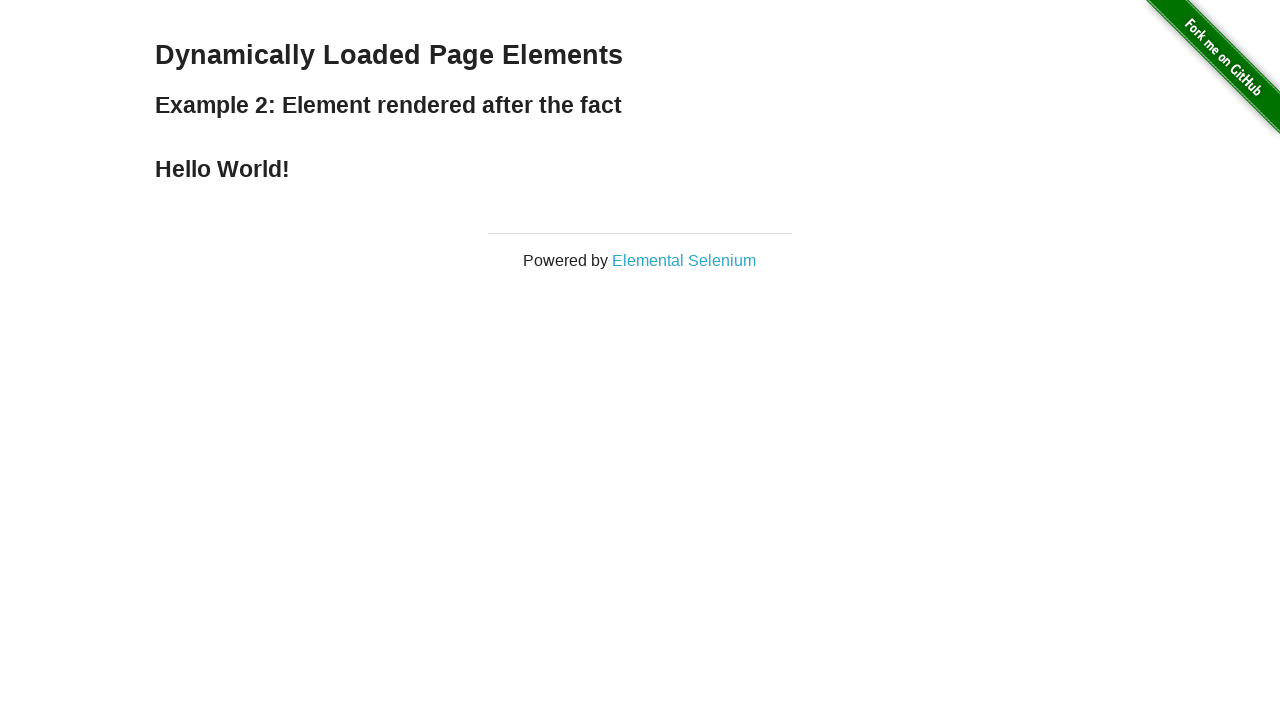